Tests a comprehensive form with various input types including text fields, radio buttons, checkboxes, a date picker, dropdown selects, and file upload functionality.

Starting URL: https://atidcollege.co.il/Xamples/ex_controllers.html

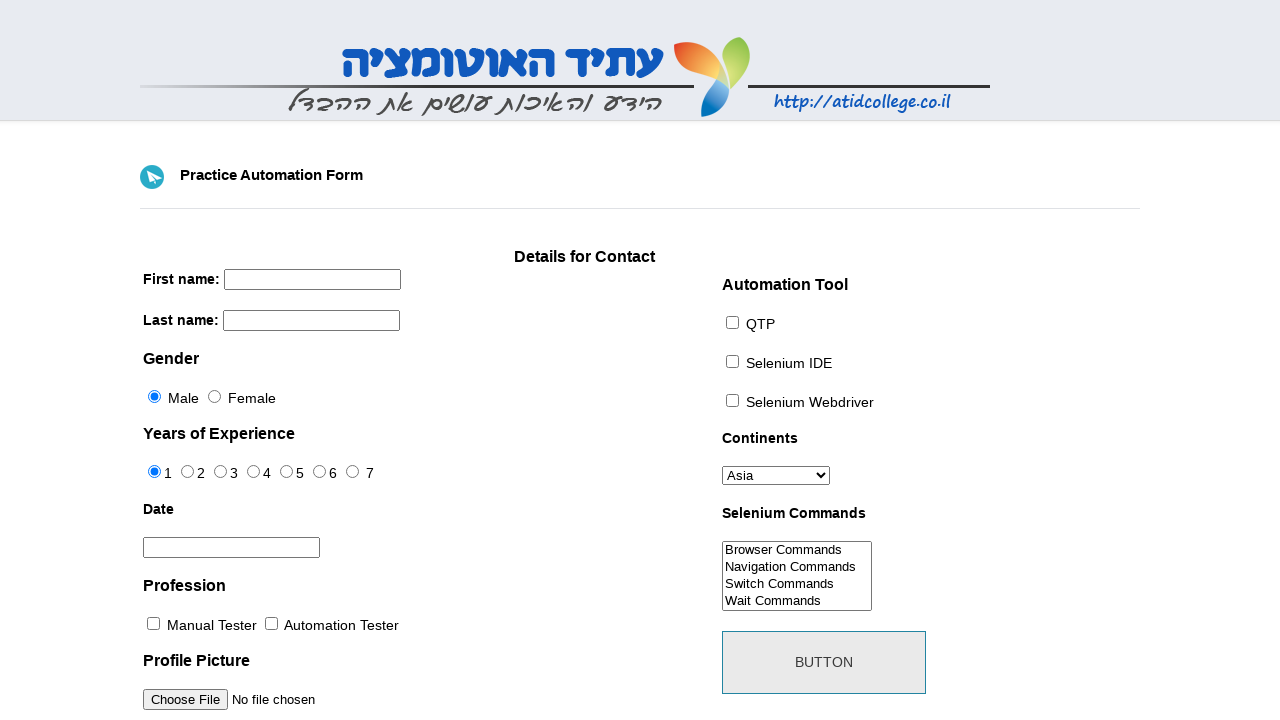

Reloaded the page
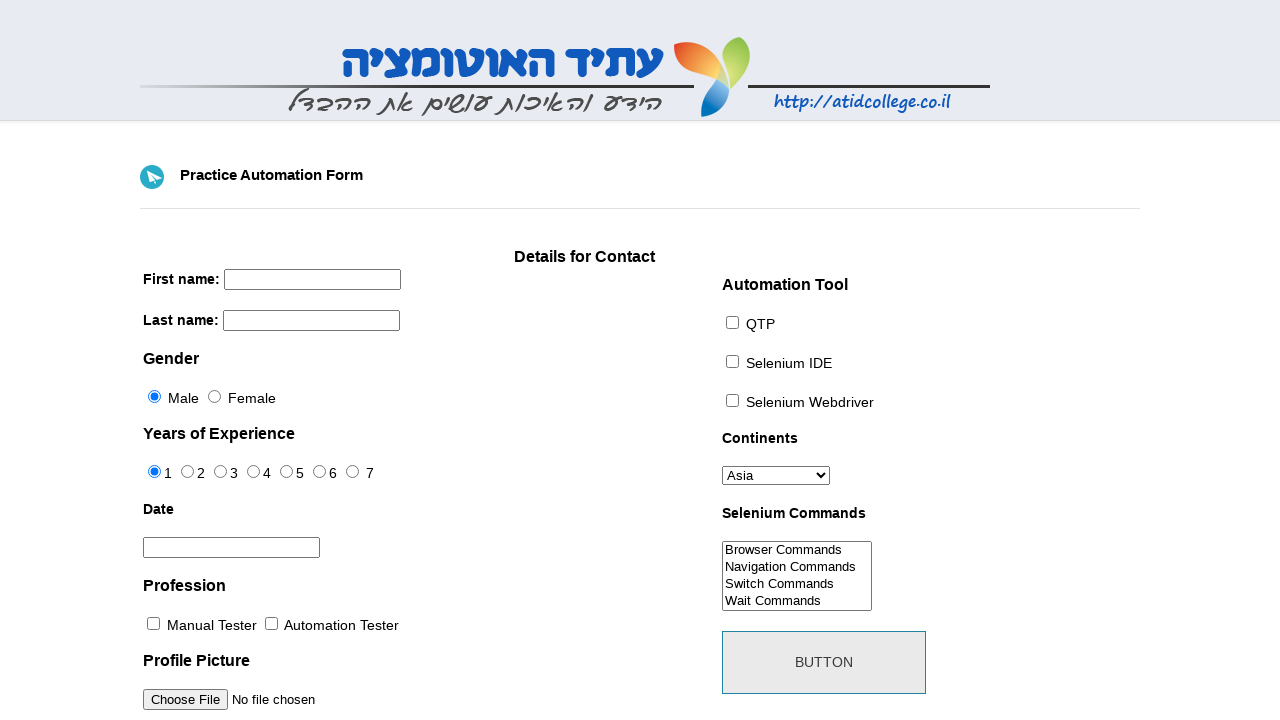

Filled first name field with 'Yoni' on input[name='firstname']
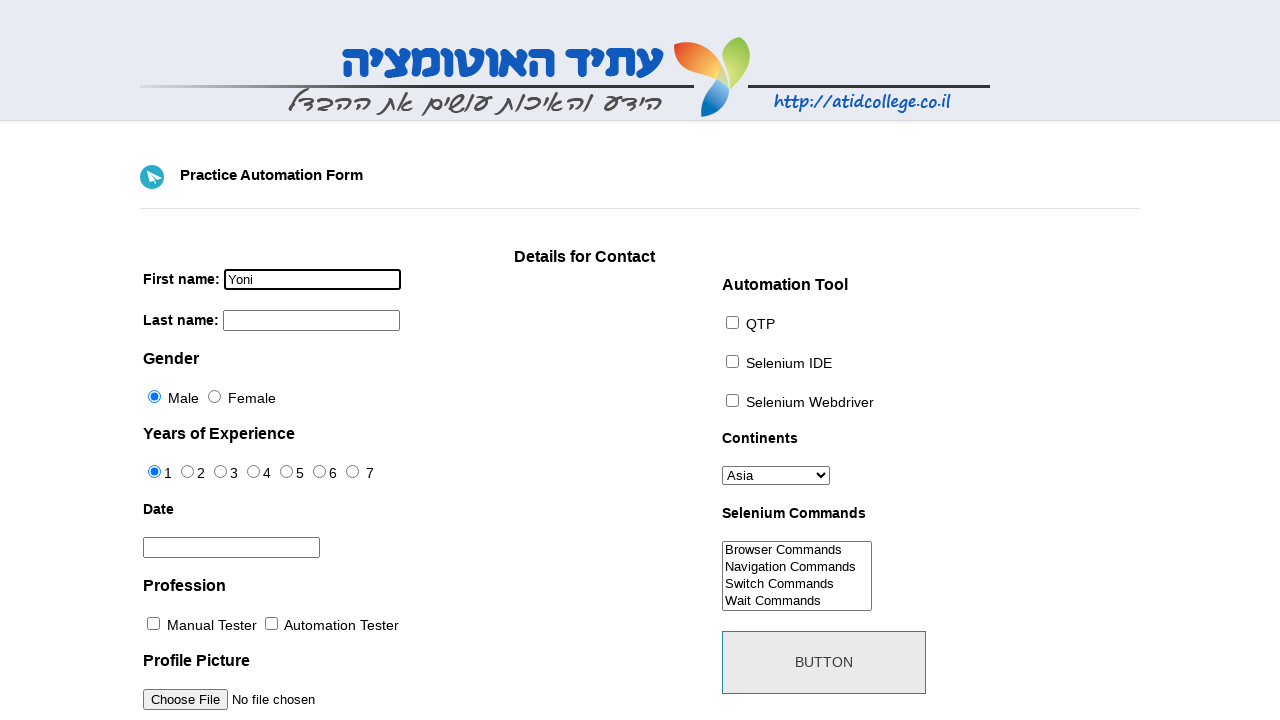

Filled last name field with 'Flenner' on input[name='lastname']
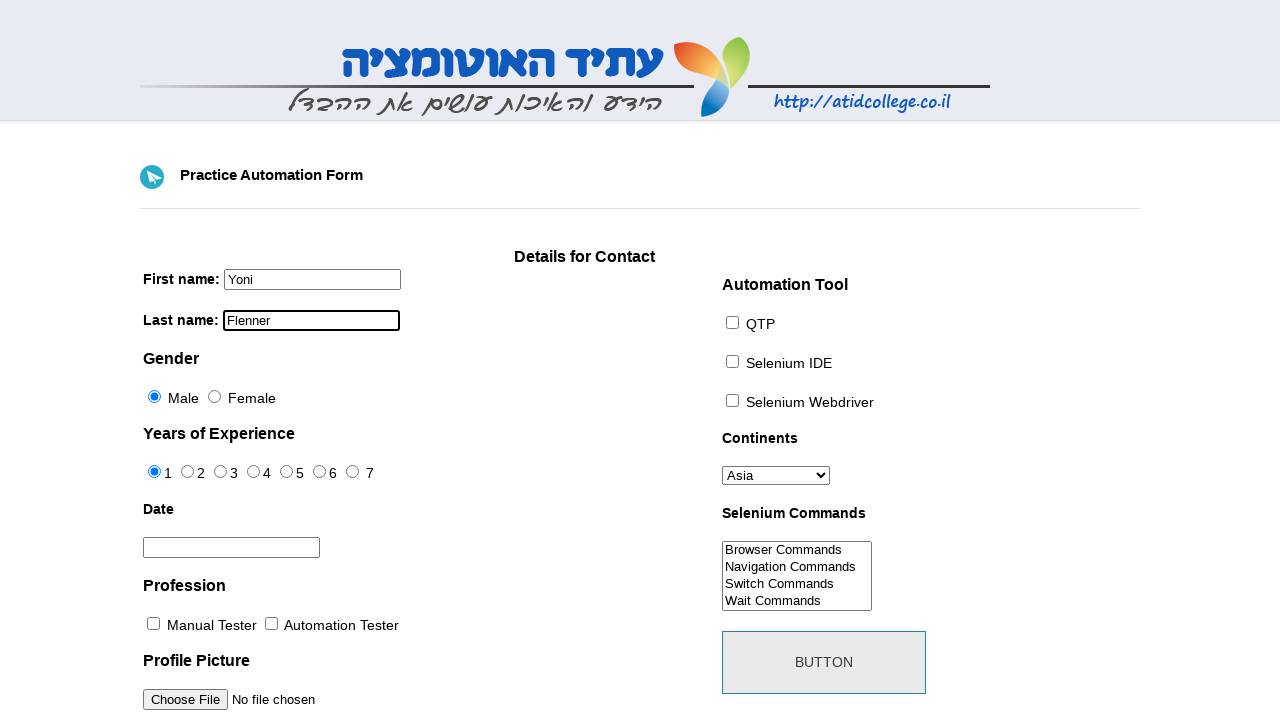

Selected Male gender radio button at (214, 396) on #sex-1
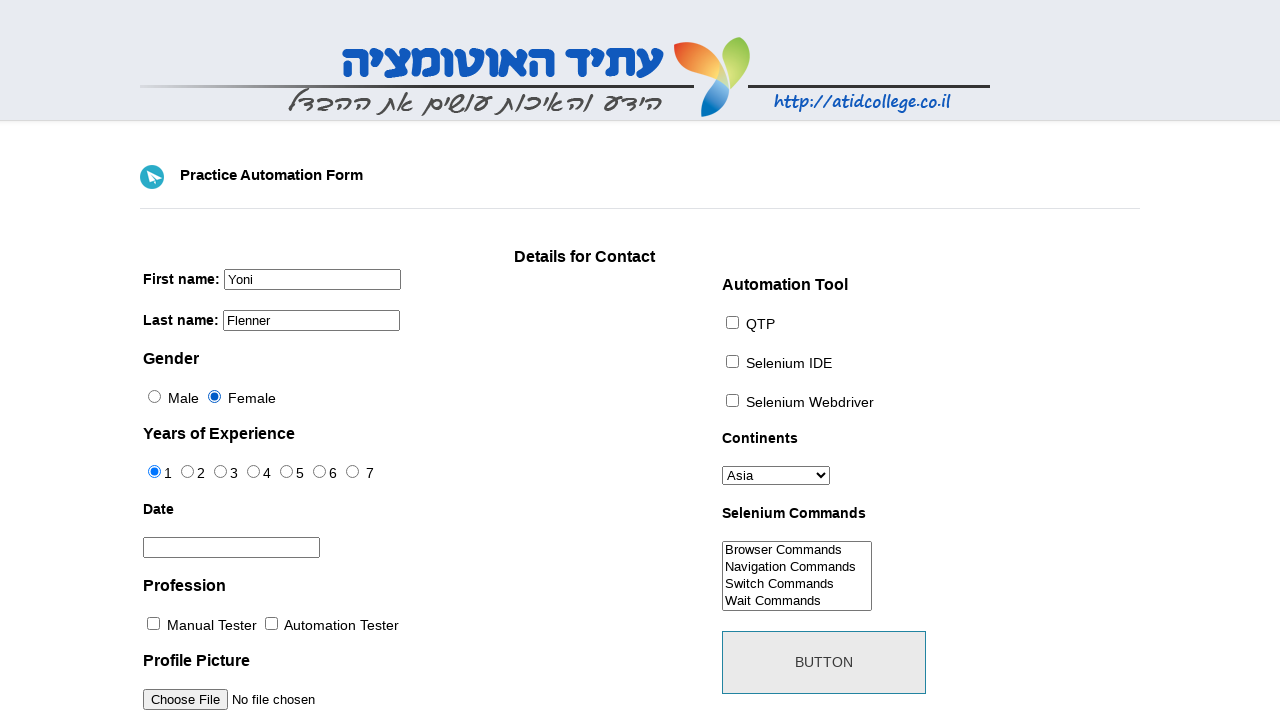

Selected 3 years experience level at (254, 472) on #exp-3
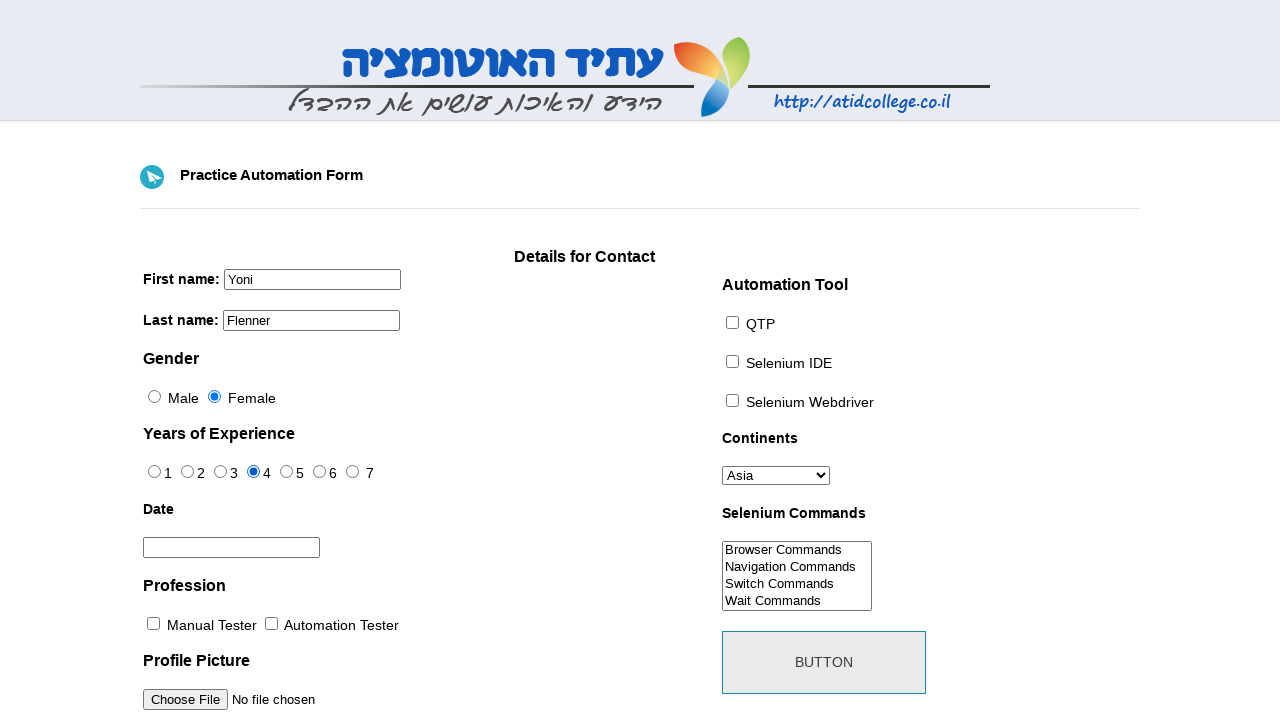

Opened date picker at (232, 548) on #datepicker
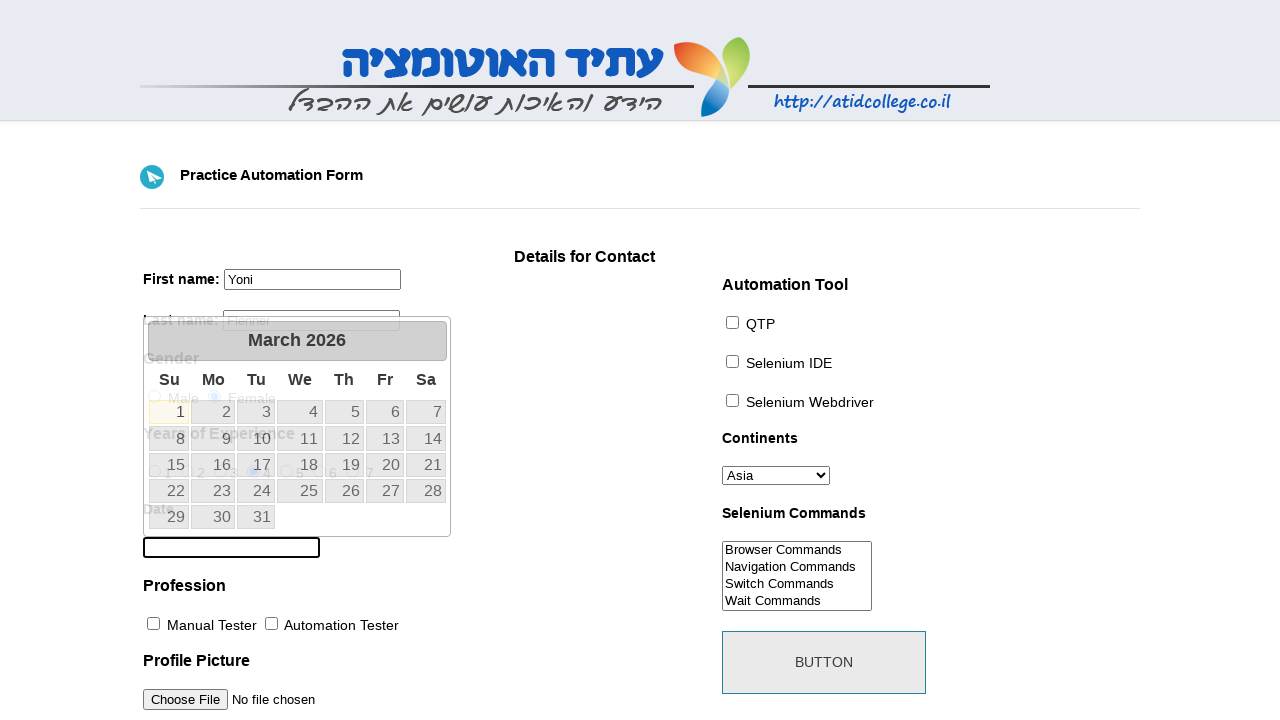

Navigated to next month in date picker at (428, 339) on #ui-datepicker-div .ui-datepicker-next
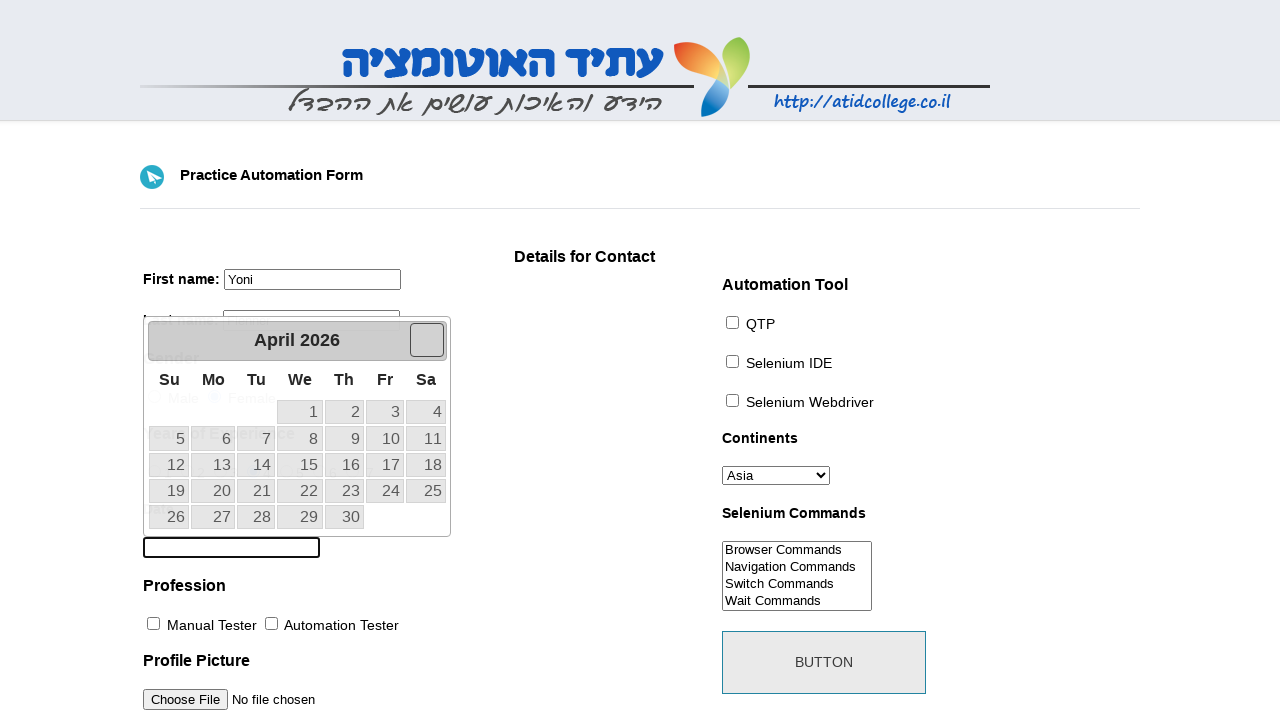

Selected day 13 from calendar at (213, 465) on #ui-datepicker-div td:has-text('13')
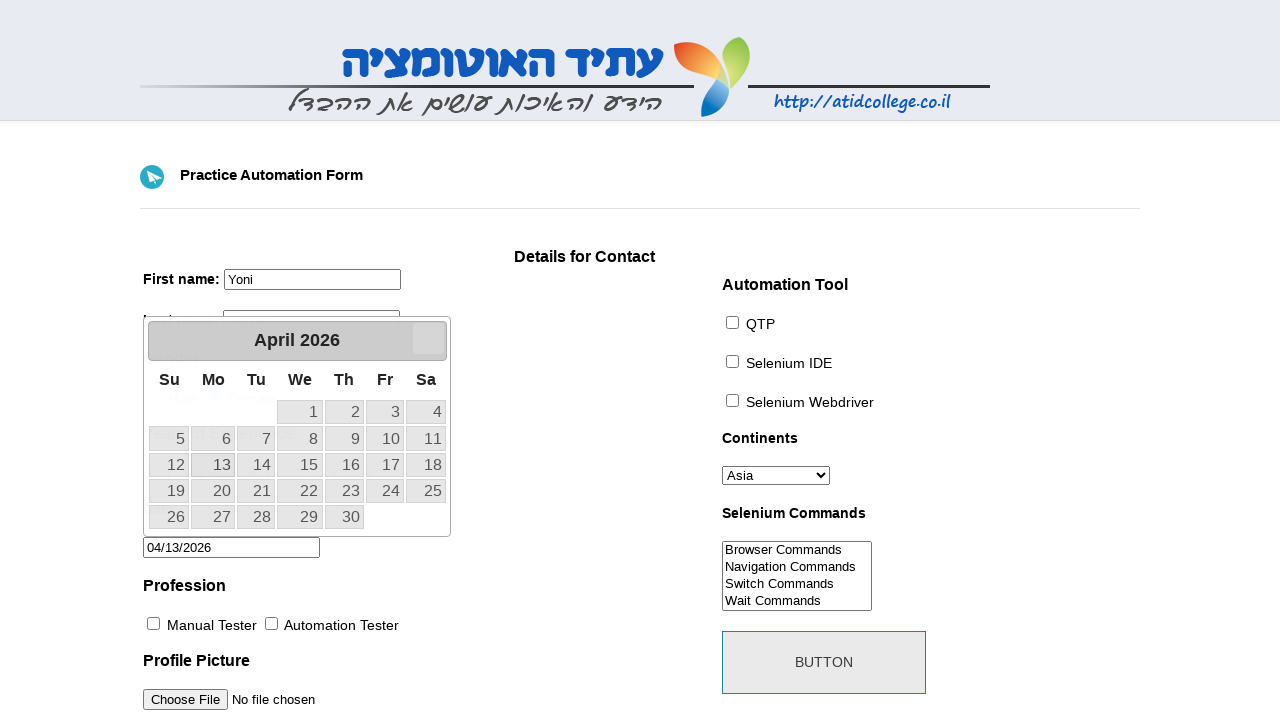

Selected profession checkbox at (272, 624) on #profession-1
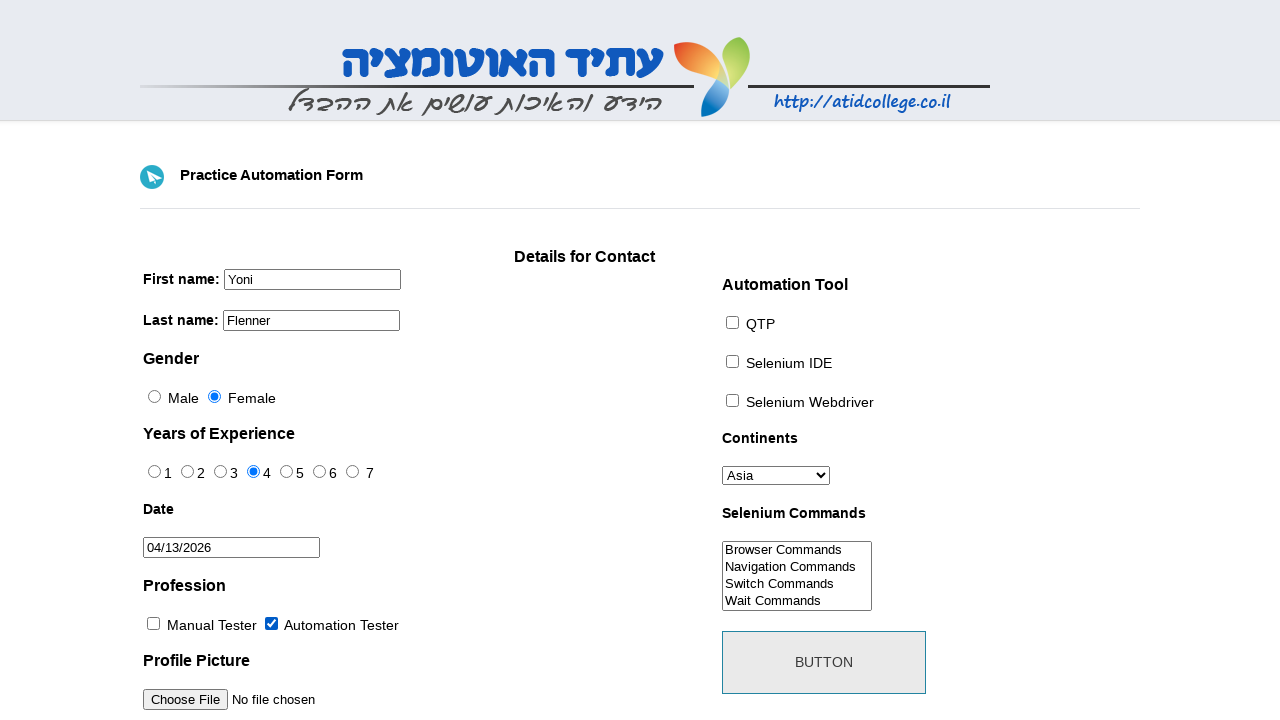

Selected automation tool checkbox at (732, 400) on #tool-2
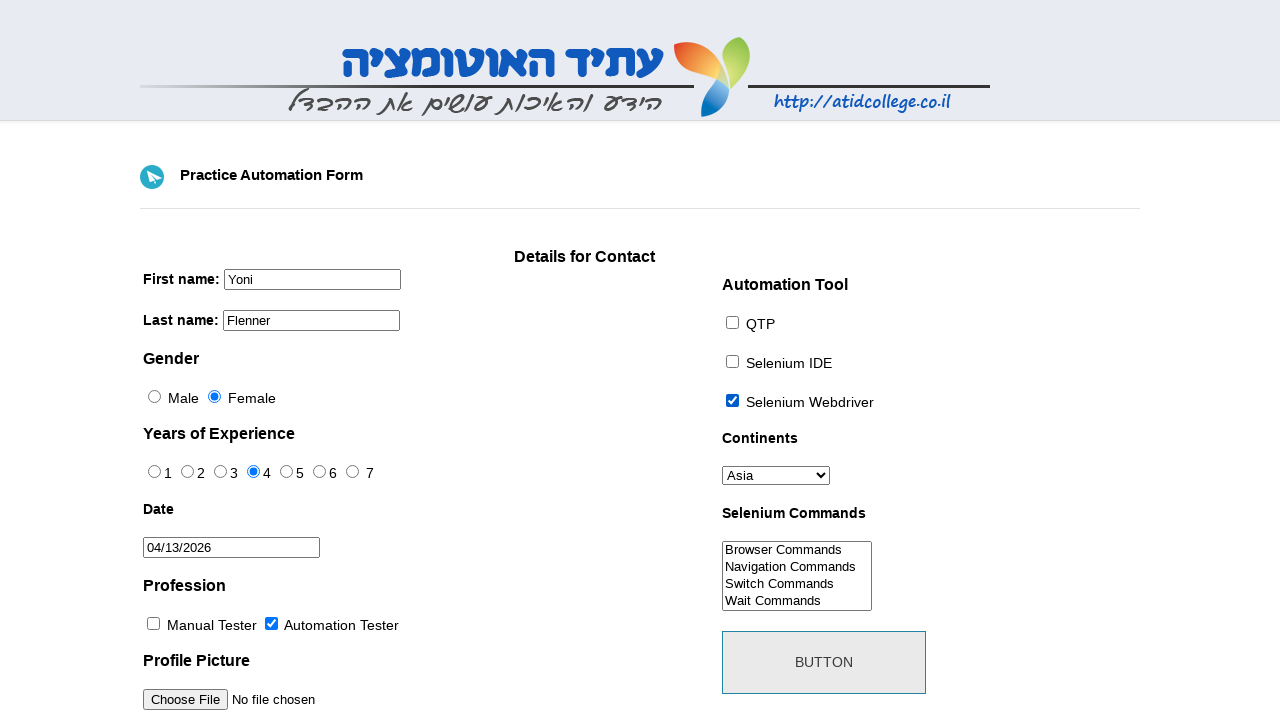

Selected 'Europe' from continents dropdown on #continents
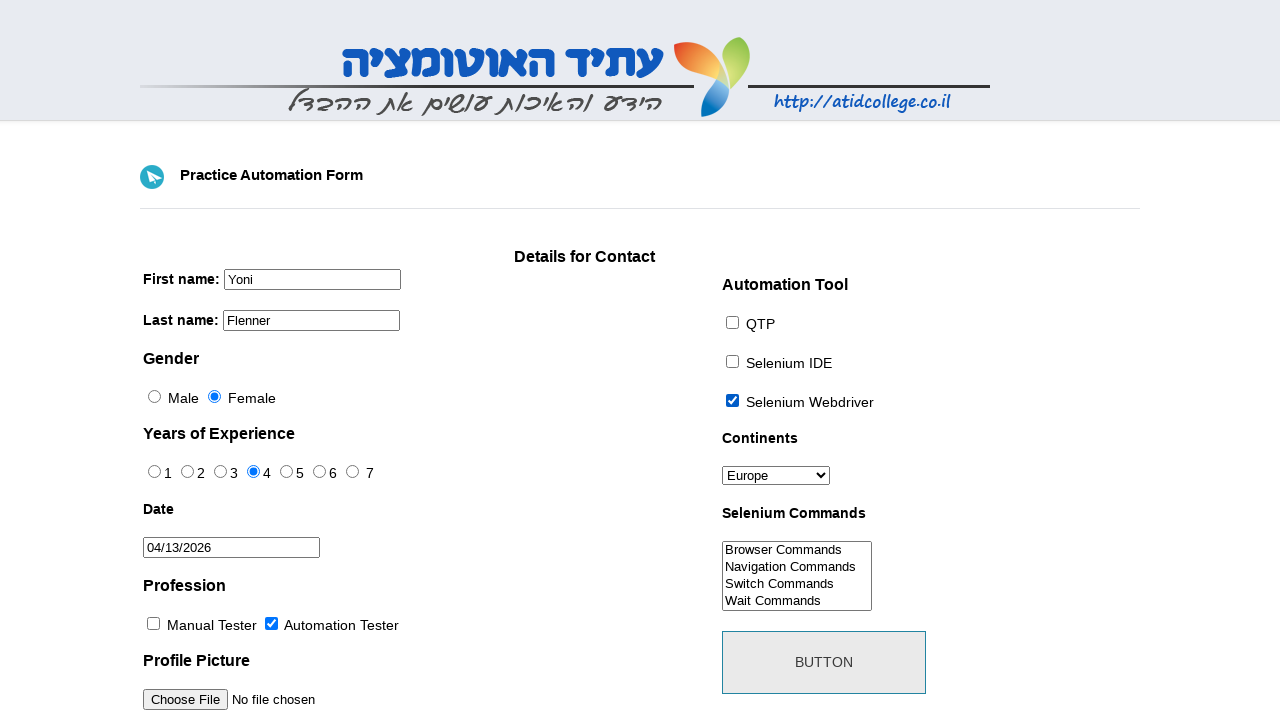

Selected selenium command by index 2 on #selenium_commands
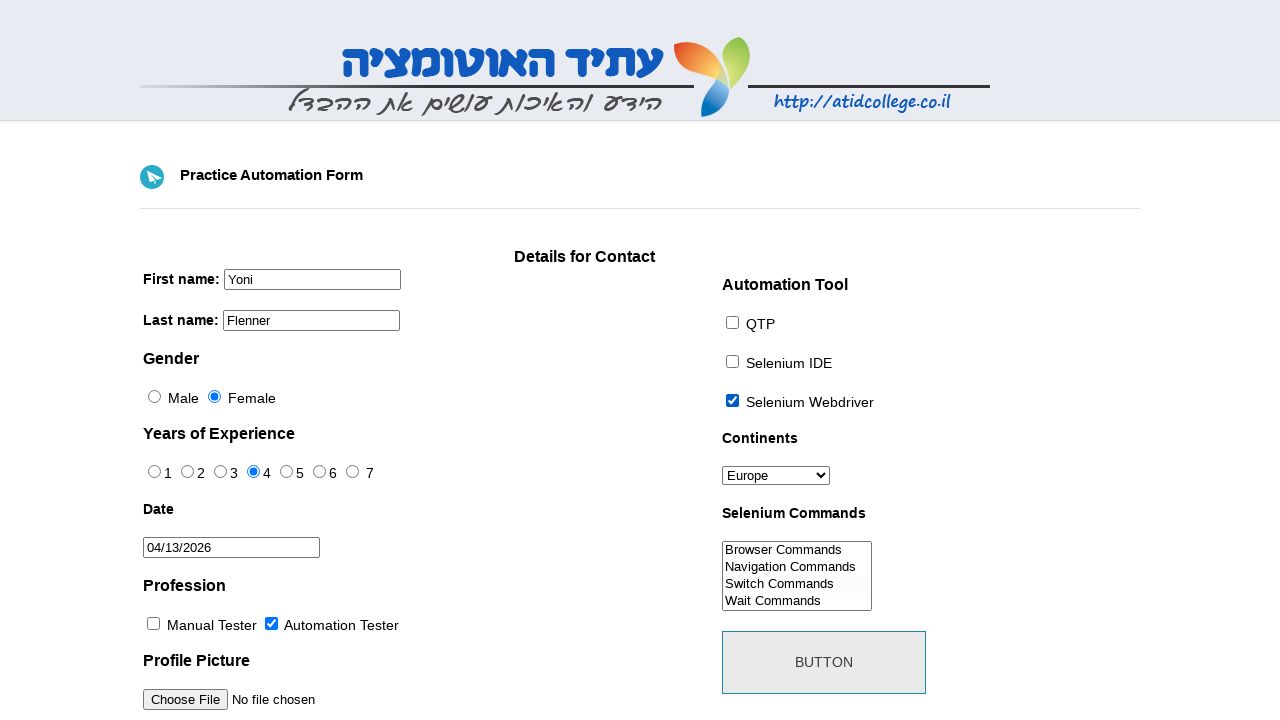

Clicked submit button to complete form submission at (824, 662) on #submit
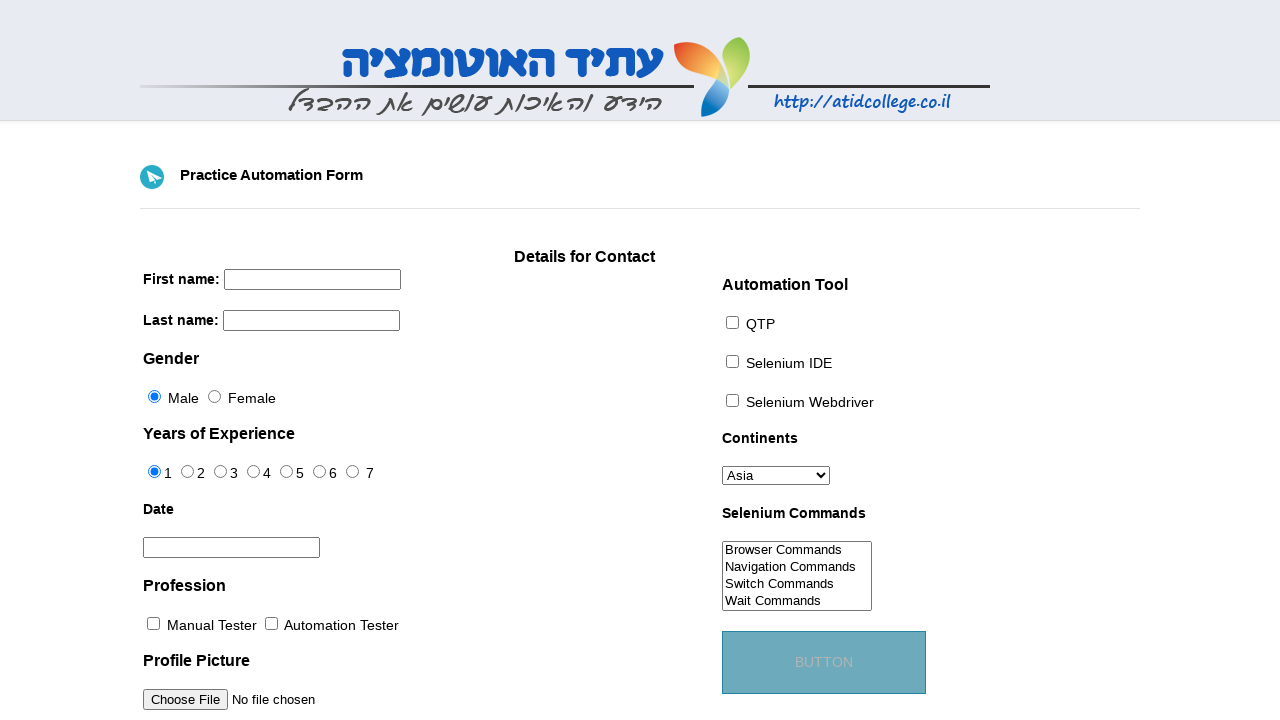

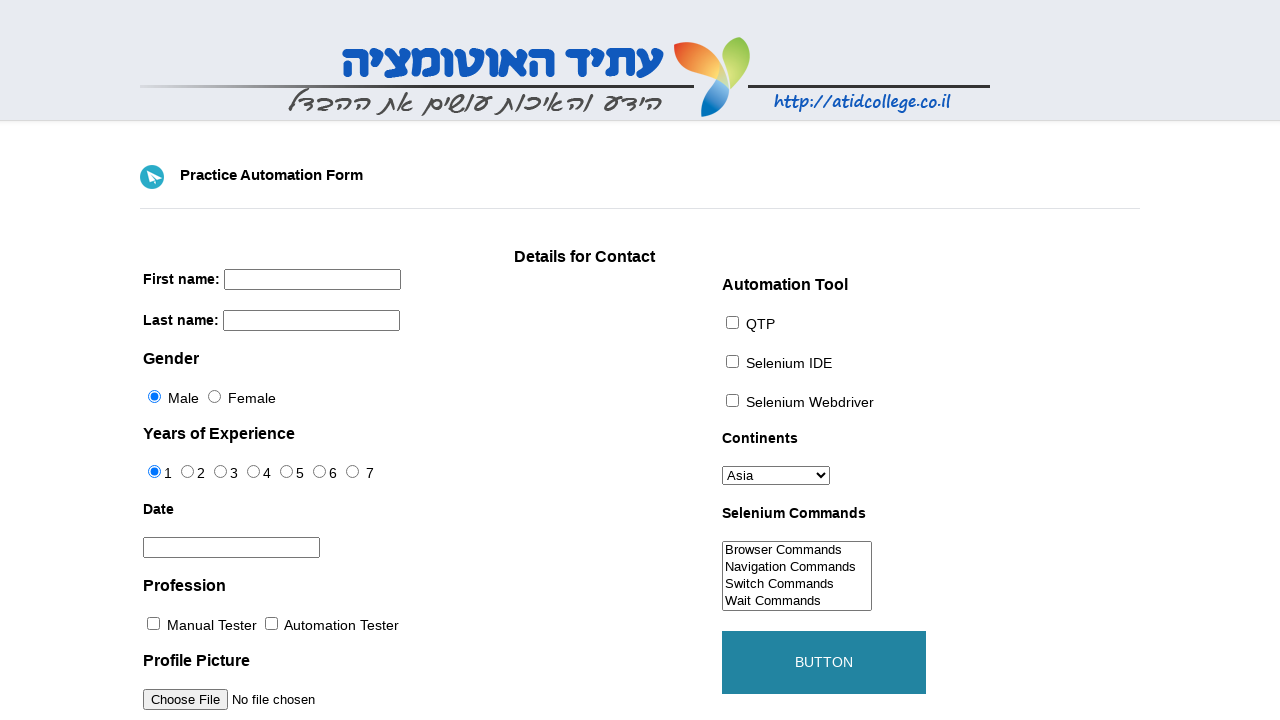